Tests that new todo items are appended to the bottom of the list by adding 3 items and verifying the count displays correctly.

Starting URL: https://demo.playwright.dev/todomvc

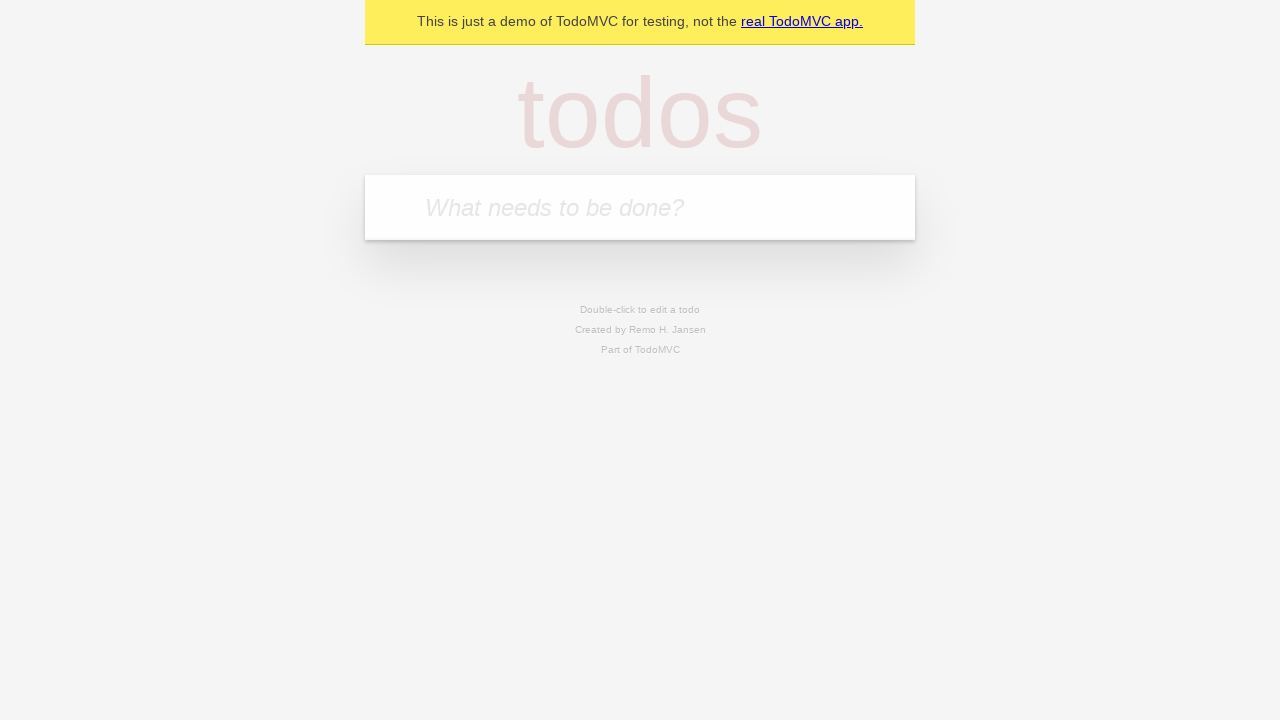

Filled new todo input with 'buy some cheese' on .new-todo
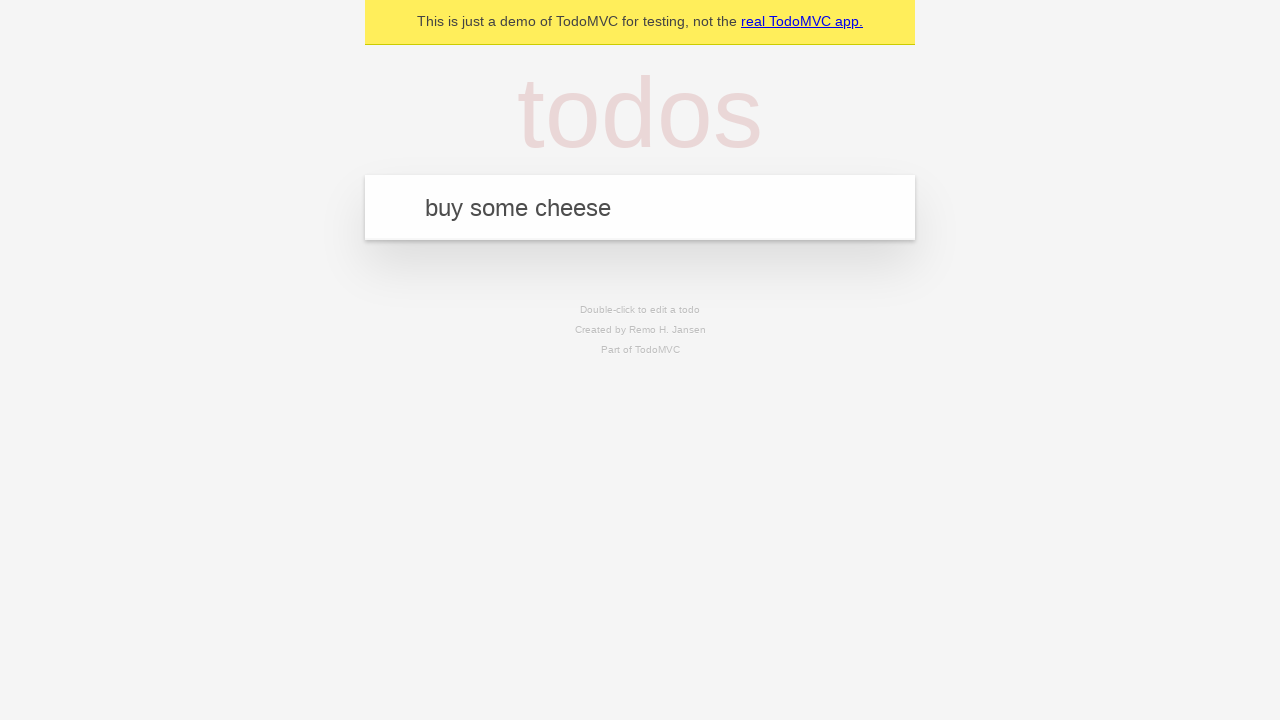

Pressed Enter to add first todo item on .new-todo
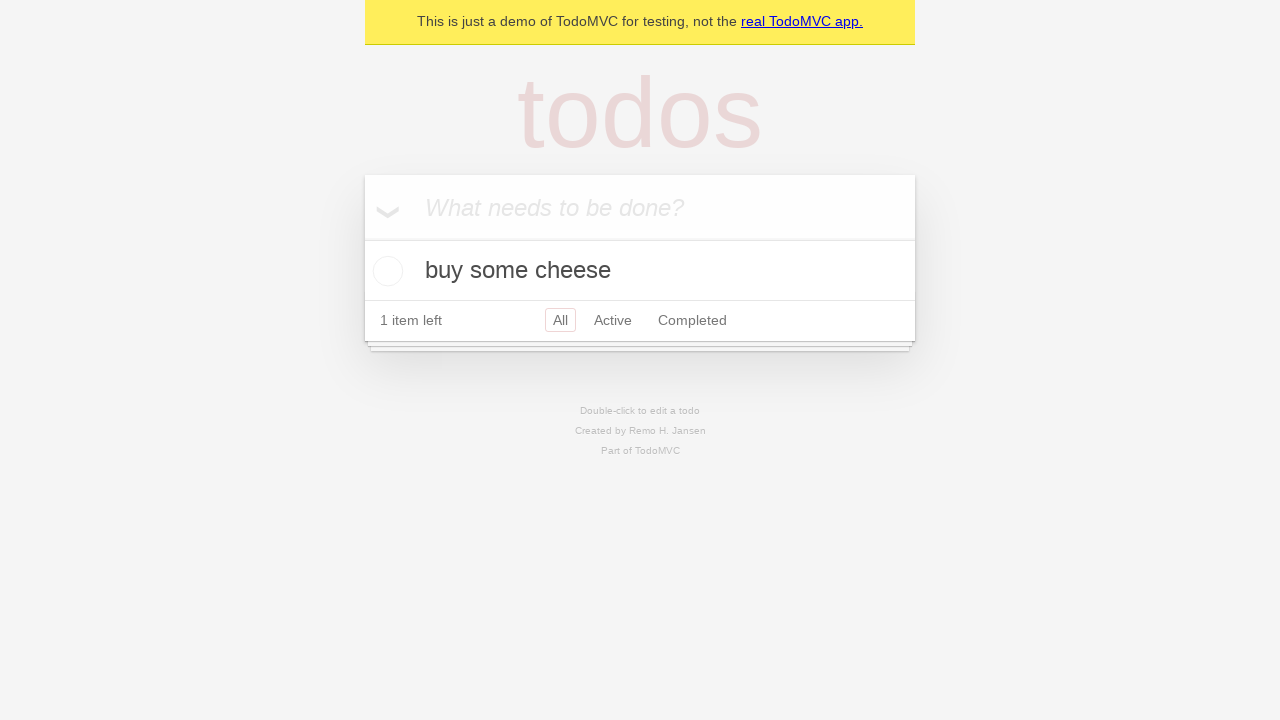

Filled new todo input with 'feed the cat' on .new-todo
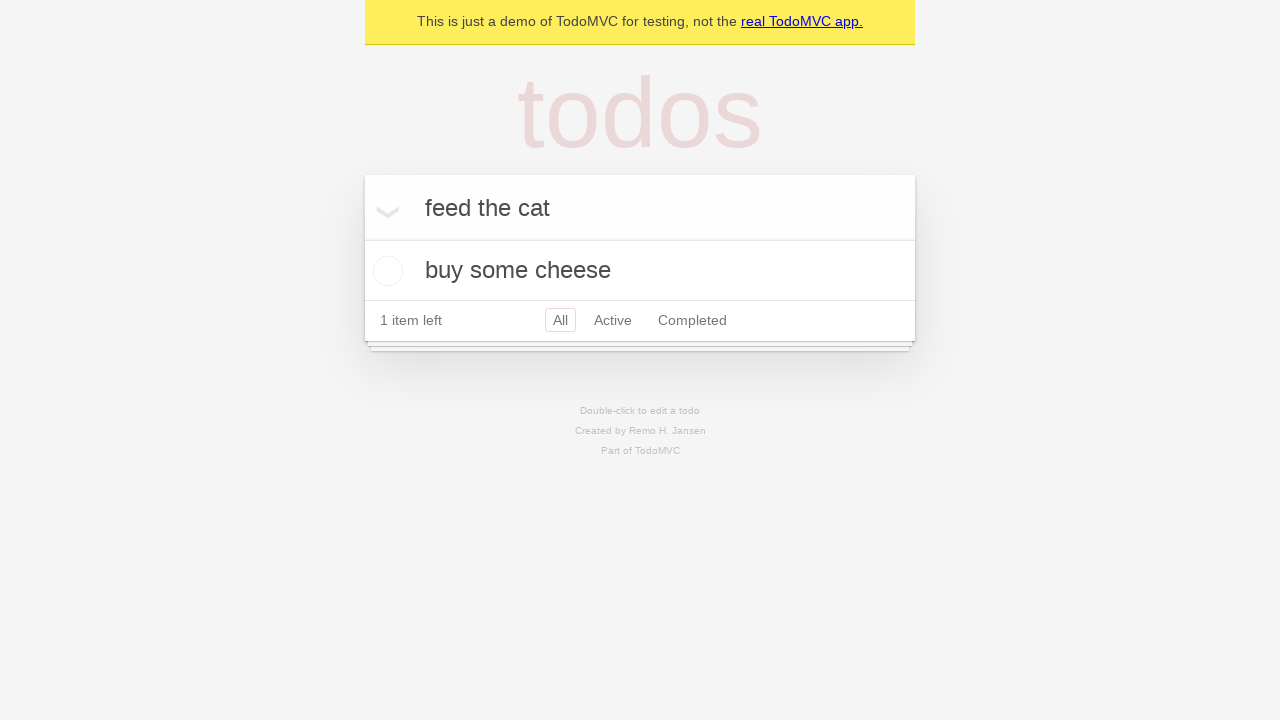

Pressed Enter to add second todo item on .new-todo
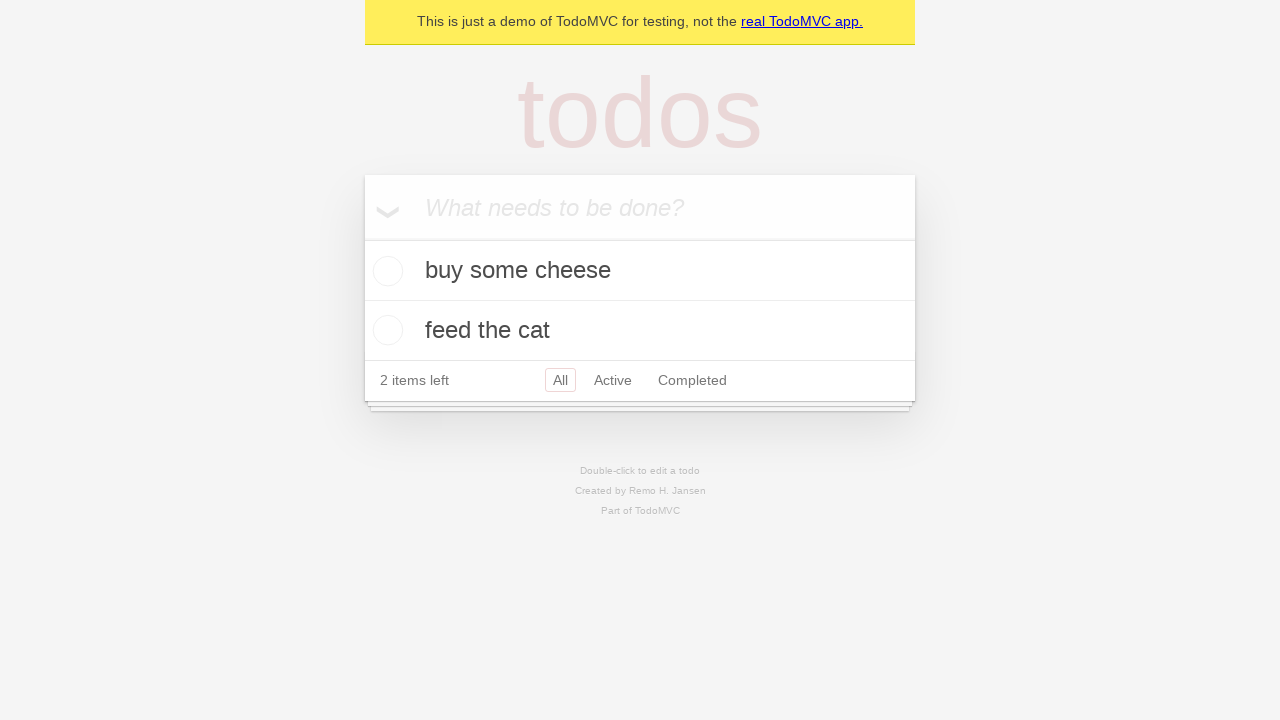

Filled new todo input with 'book a doctors appointment' on .new-todo
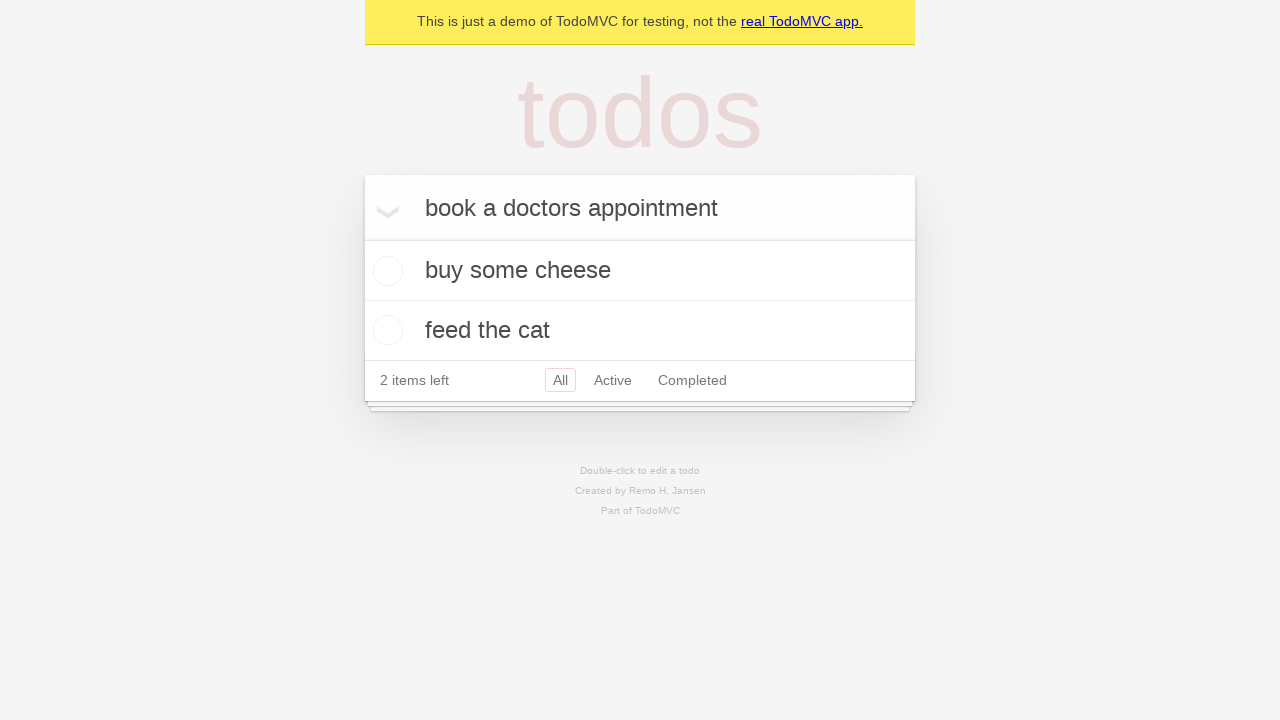

Pressed Enter to add third todo item on .new-todo
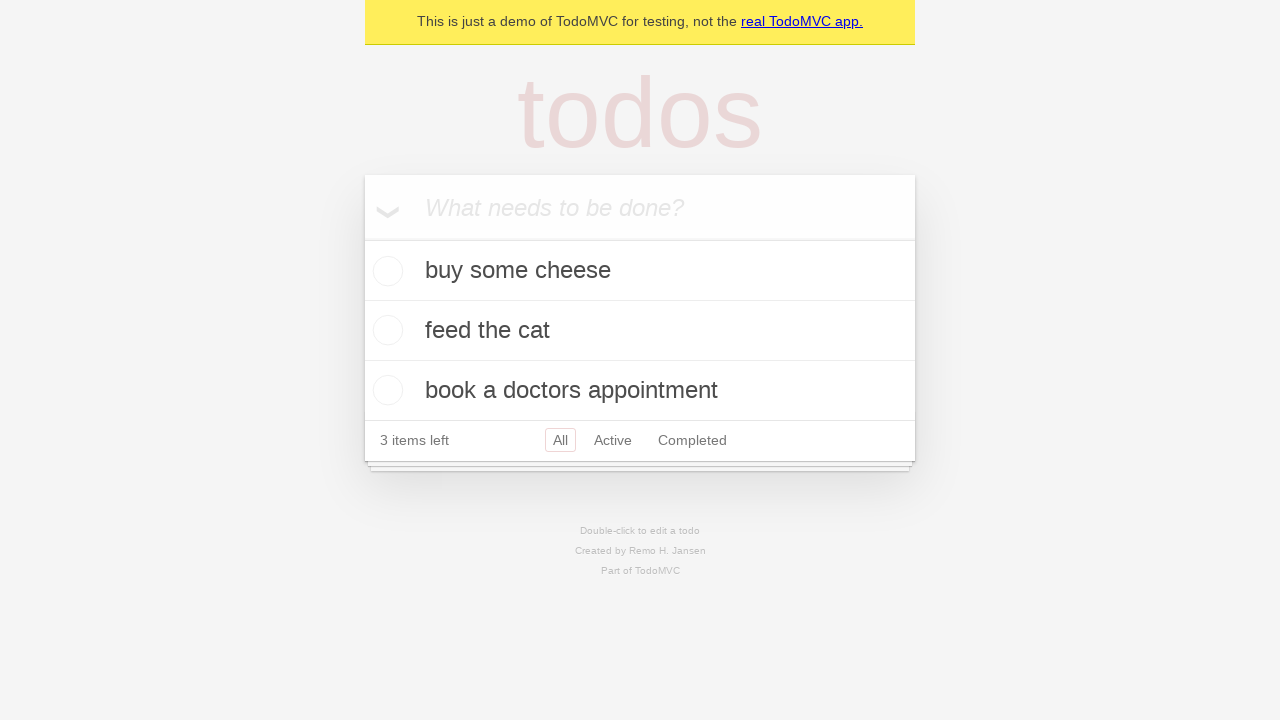

Todo count element loaded
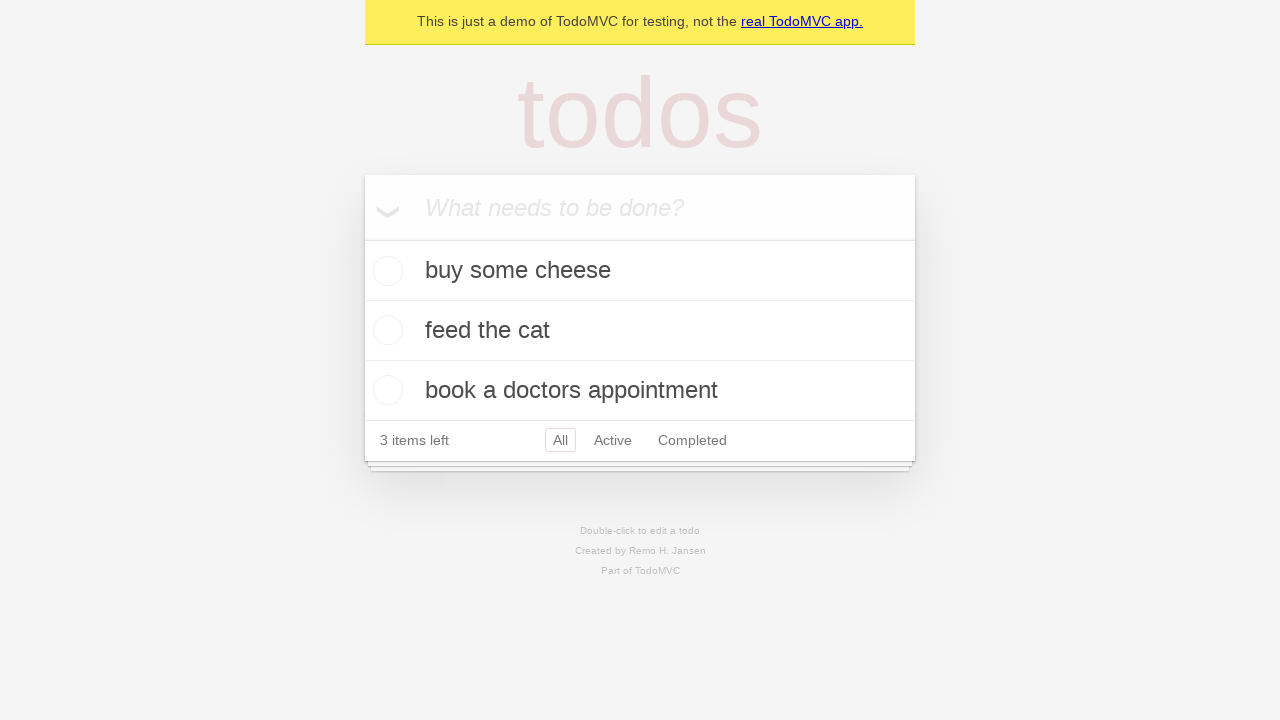

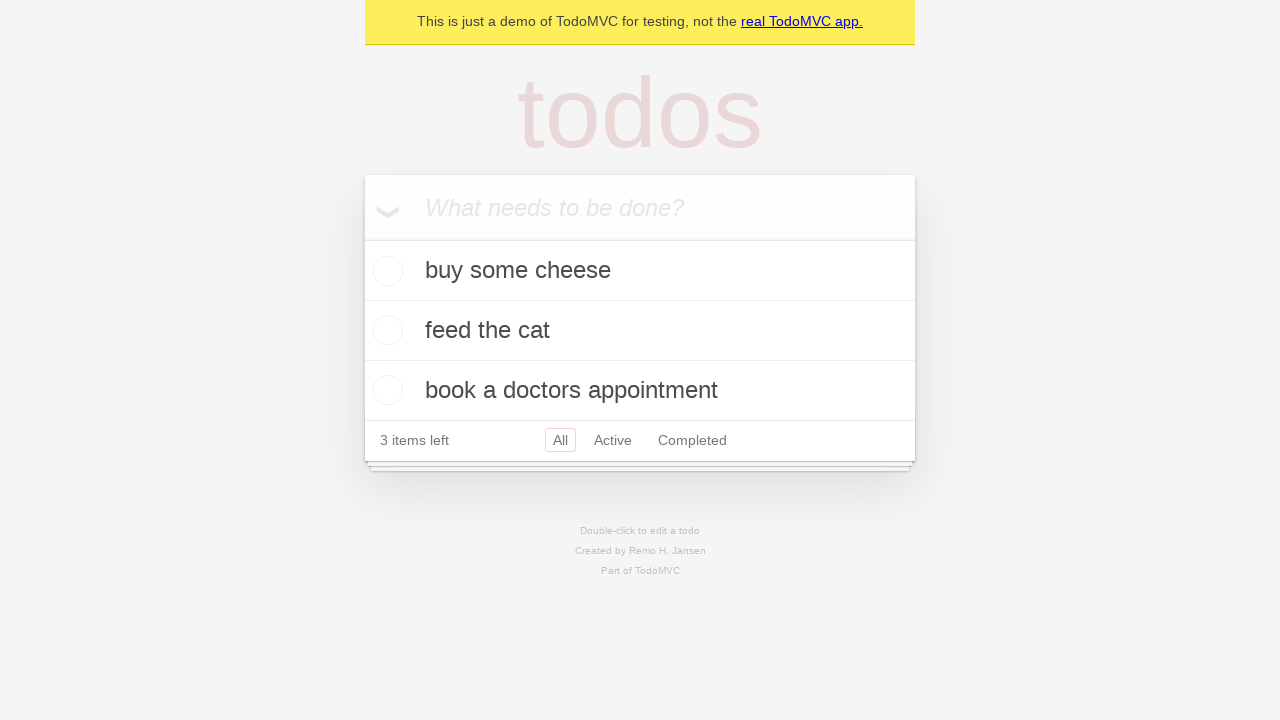